Navigates to ValueLabs website and verifies the current URL matches the expected value

Starting URL: https://www.valuelabs.com/

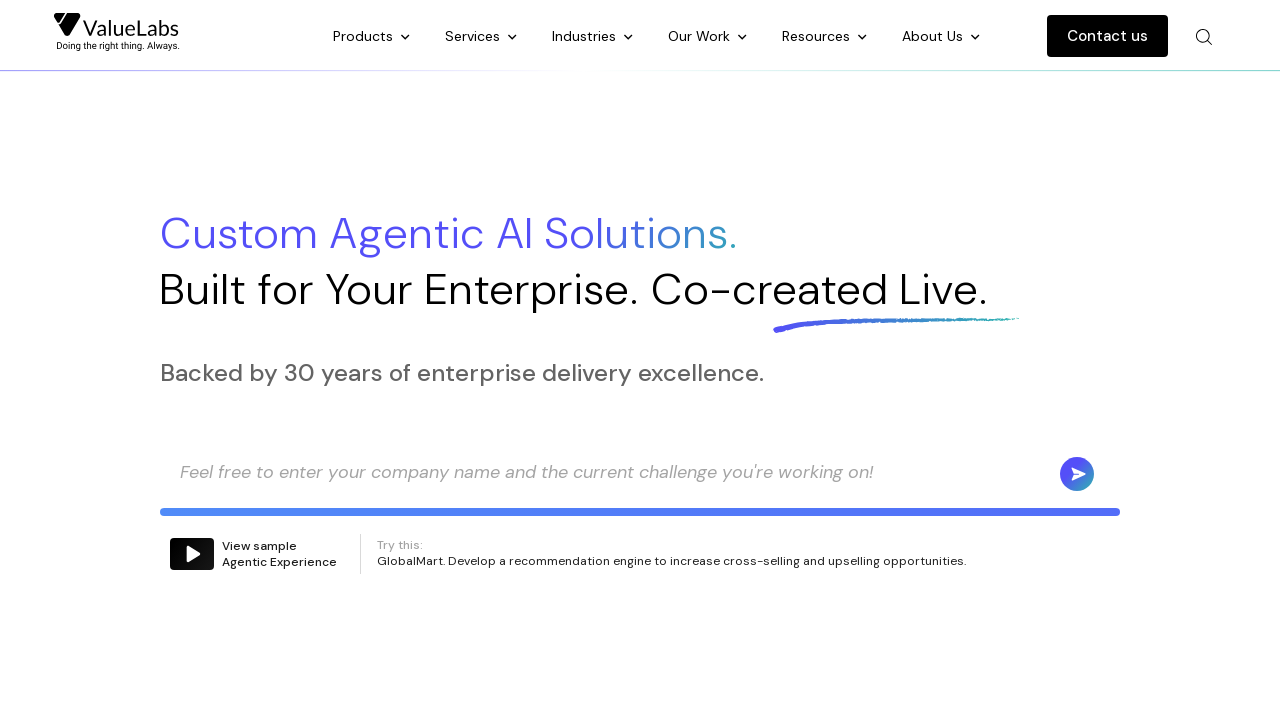

Waited for page to load (domcontentloaded)
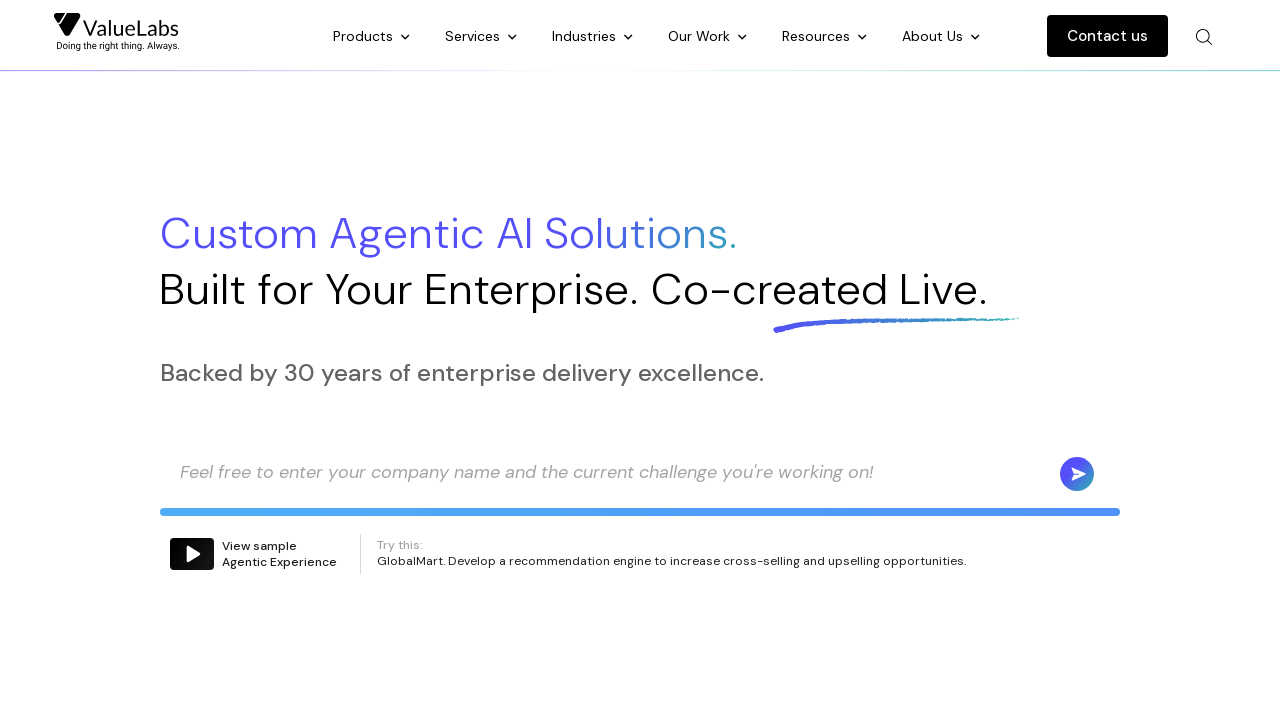

Retrieved current URL
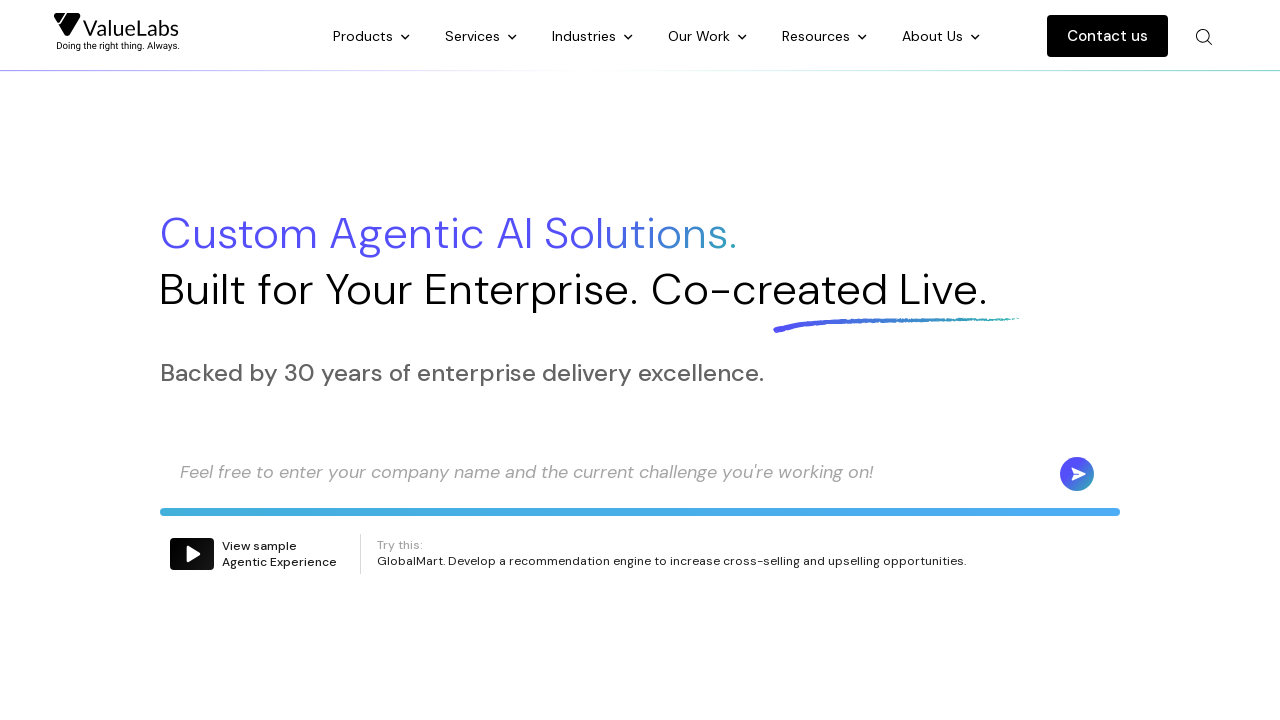

Verified current URL matches expected value (https://www.valuelabs.com/)
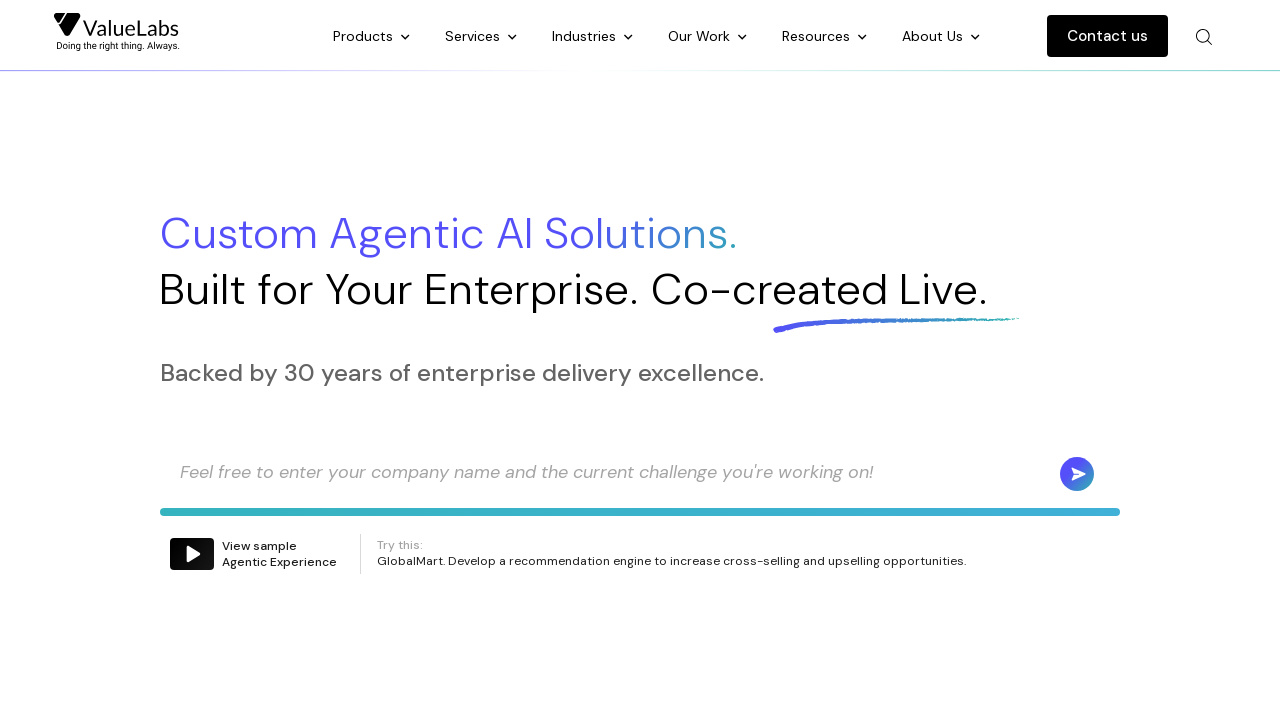

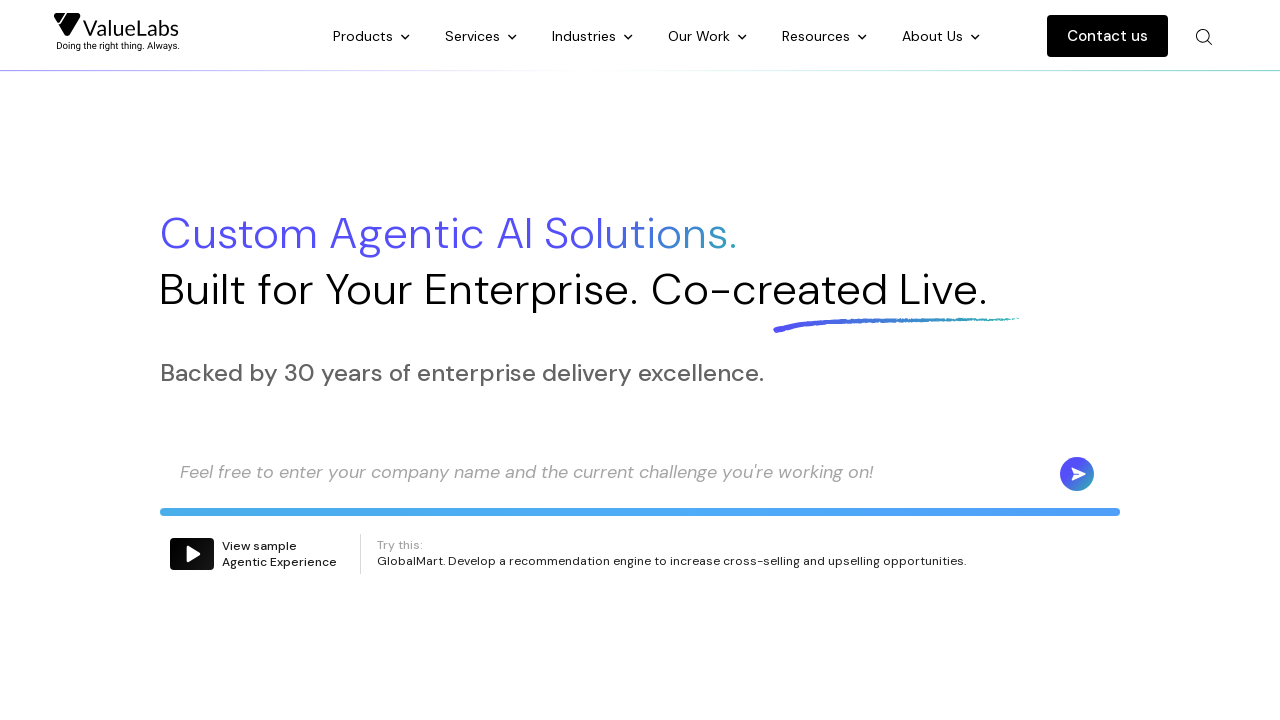